Tests page zoom functionality by navigating to a demo e-commerce site and zooming the page to 50% using JavaScript execution.

Starting URL: https://demo.nopcommerce.com/

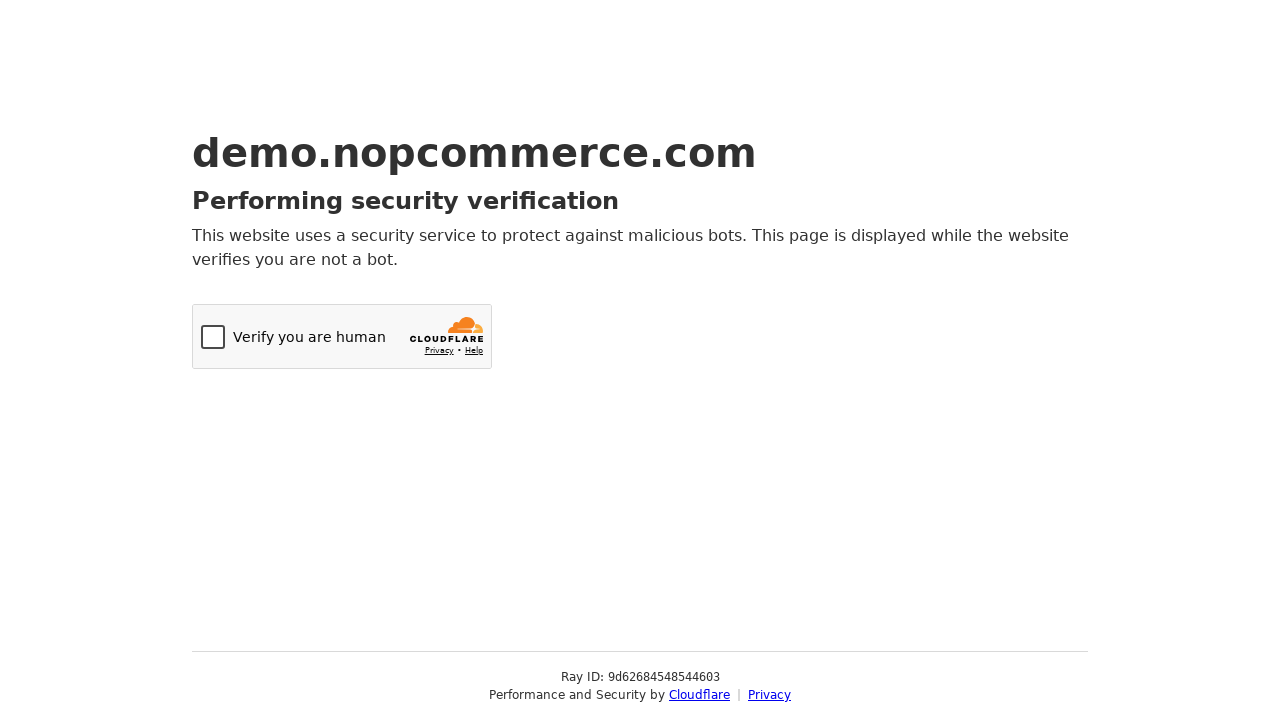

Page loaded - DOM content is ready
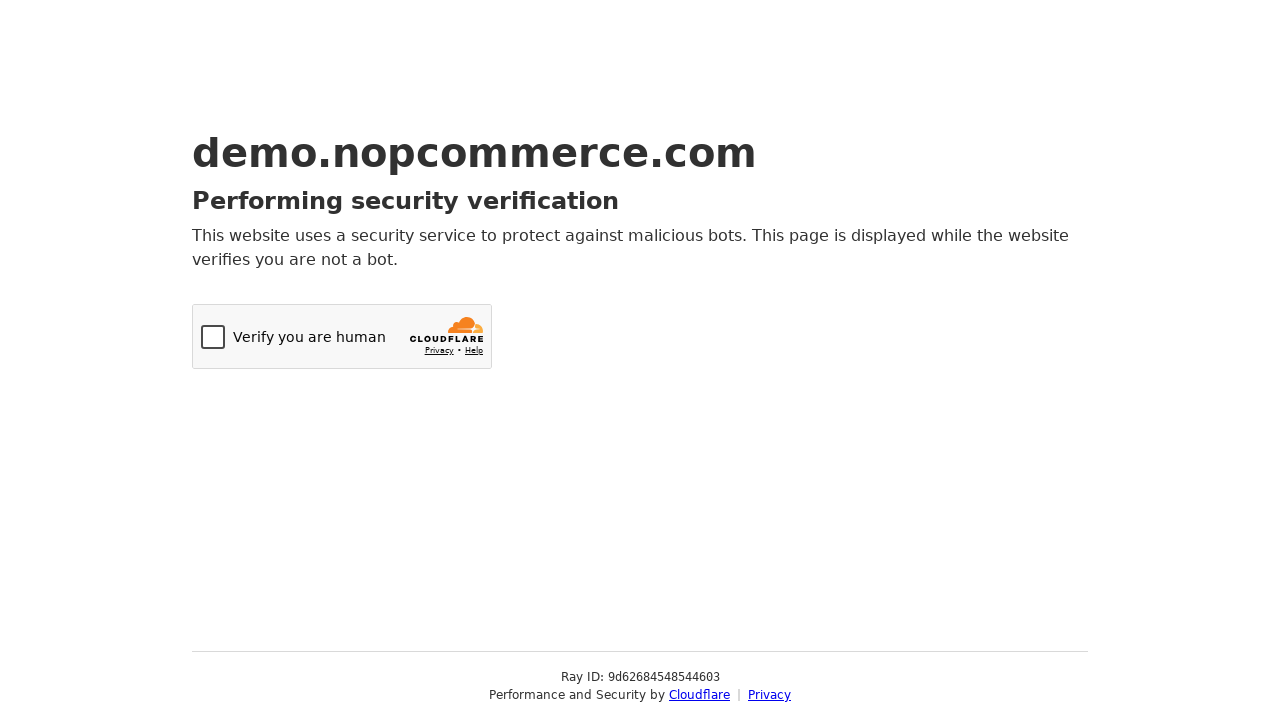

Page zoomed to 50% using JavaScript
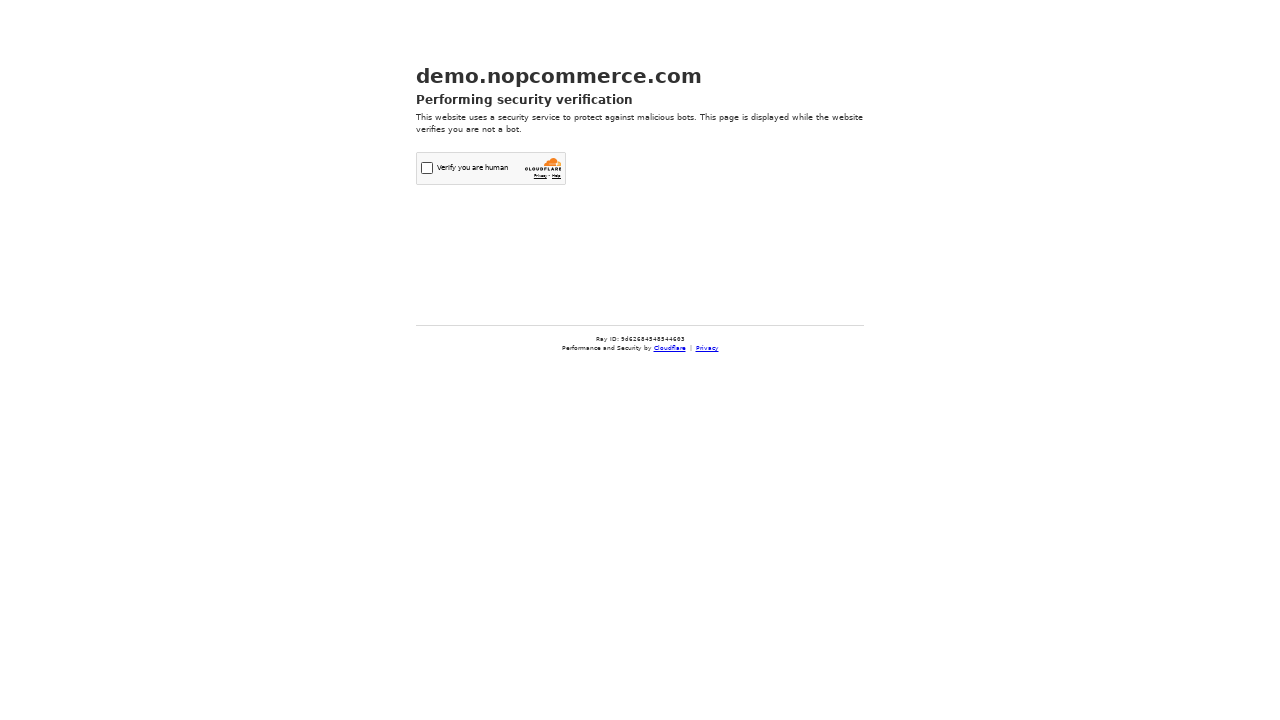

Waited 2 seconds for zoom effect to be visible
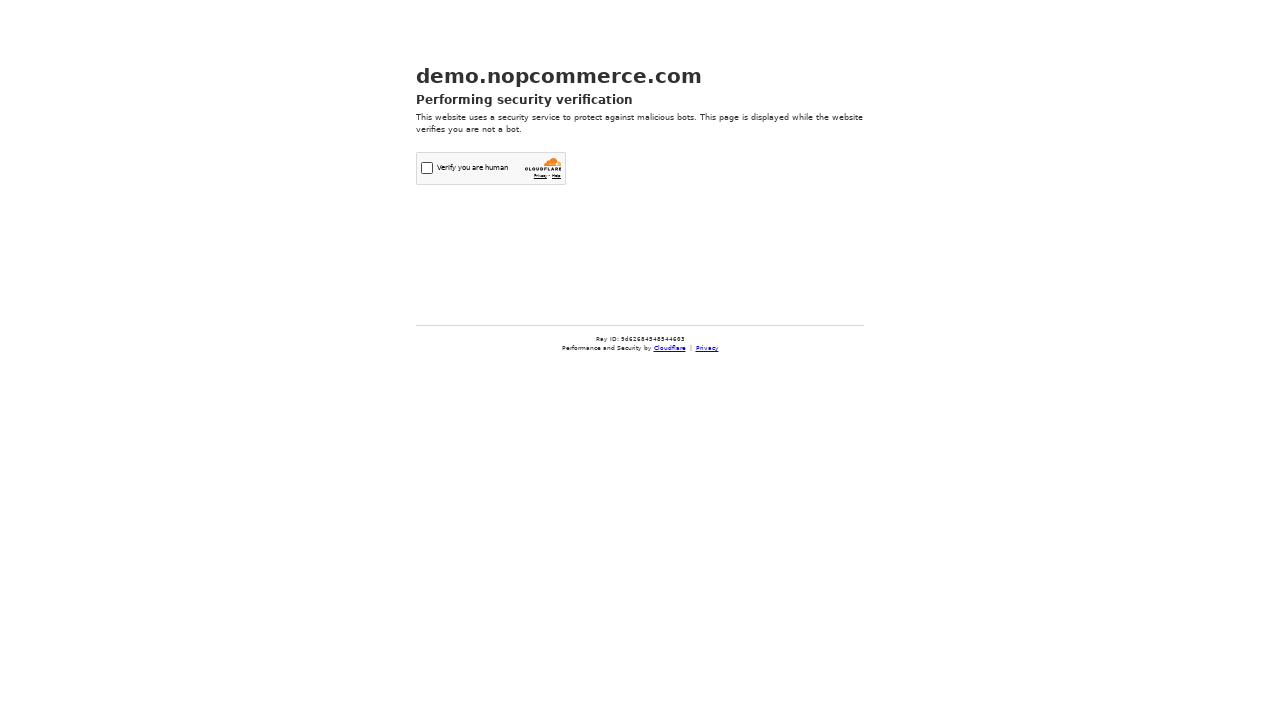

Scrolled to the bottom of the page
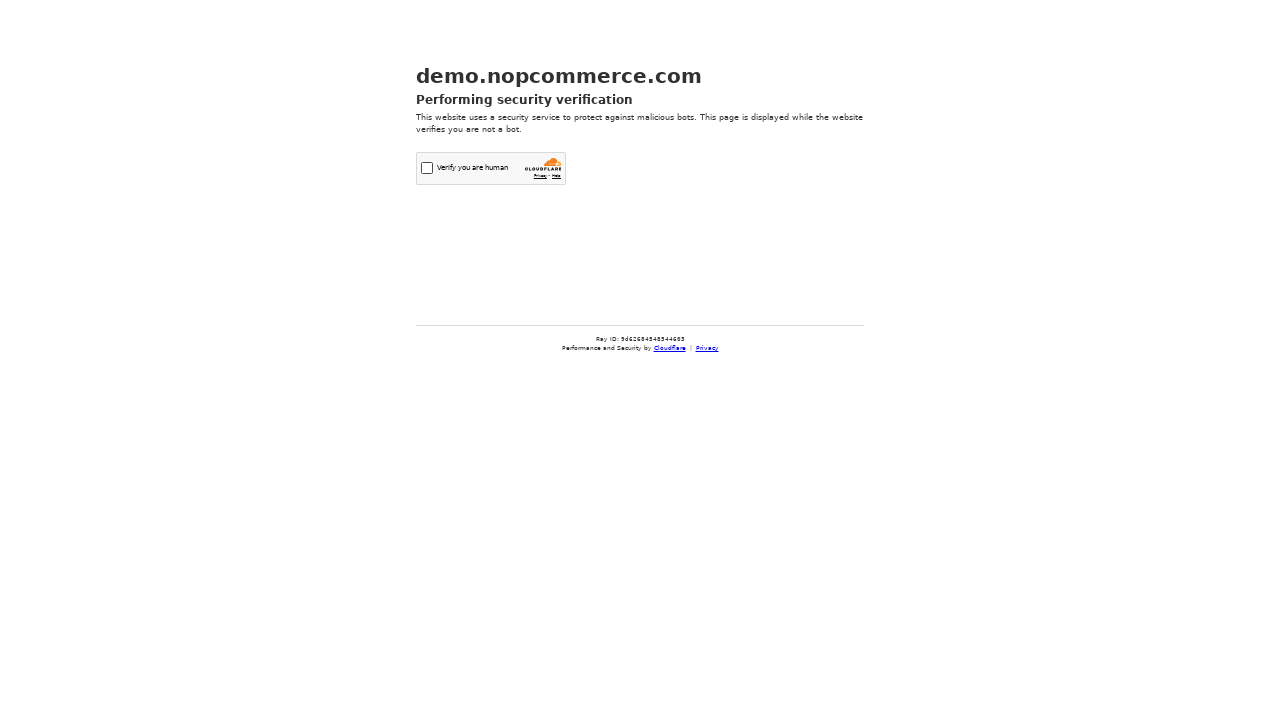

Waited 1 second after scrolling to bottom
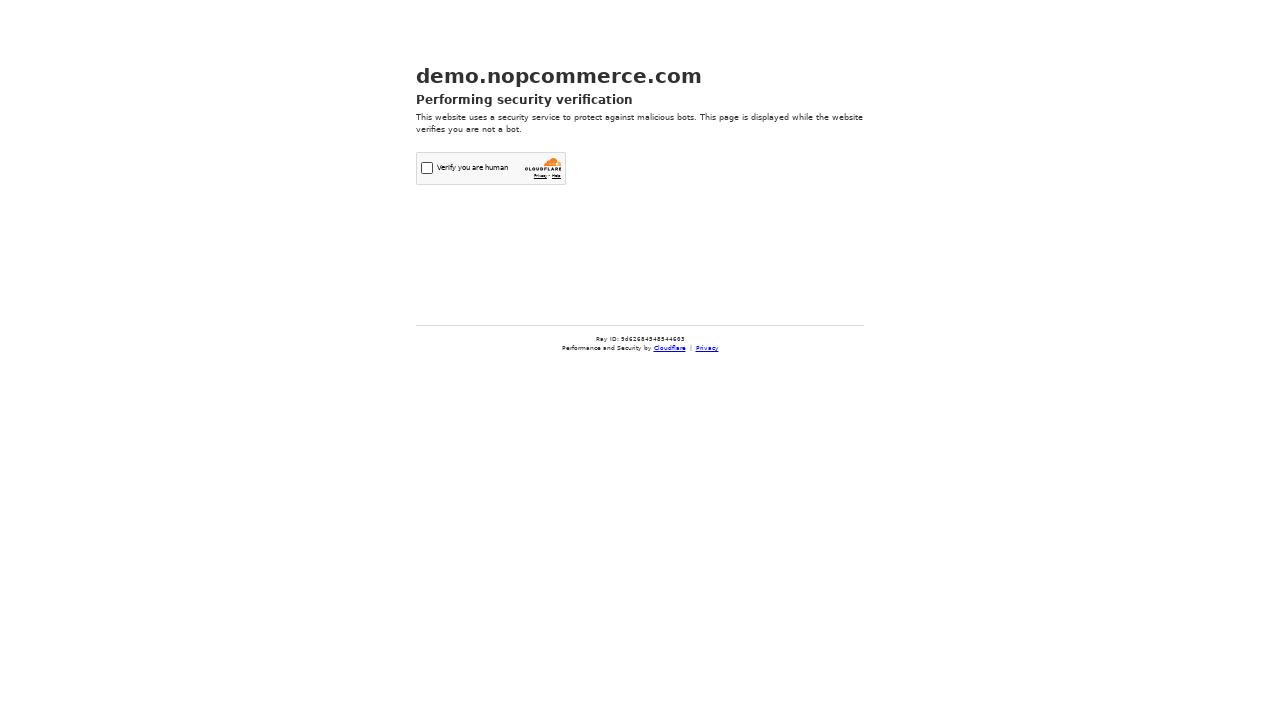

Scrolled back to the top of the page
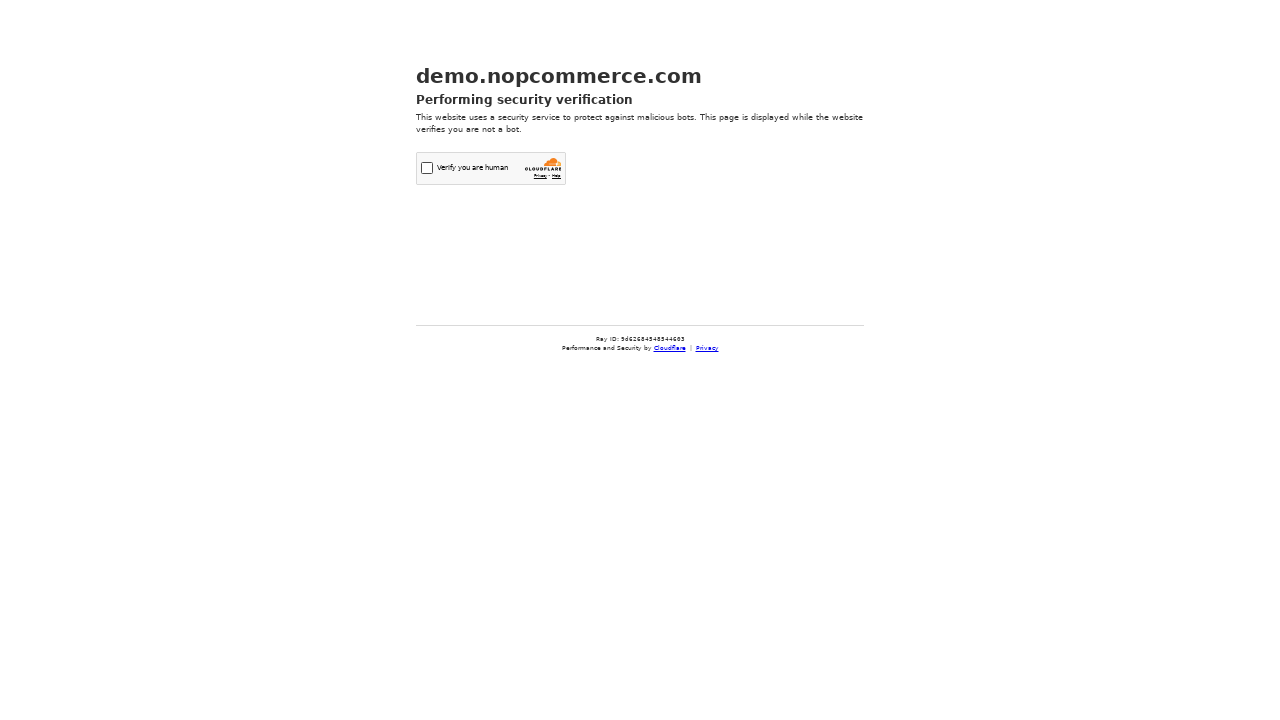

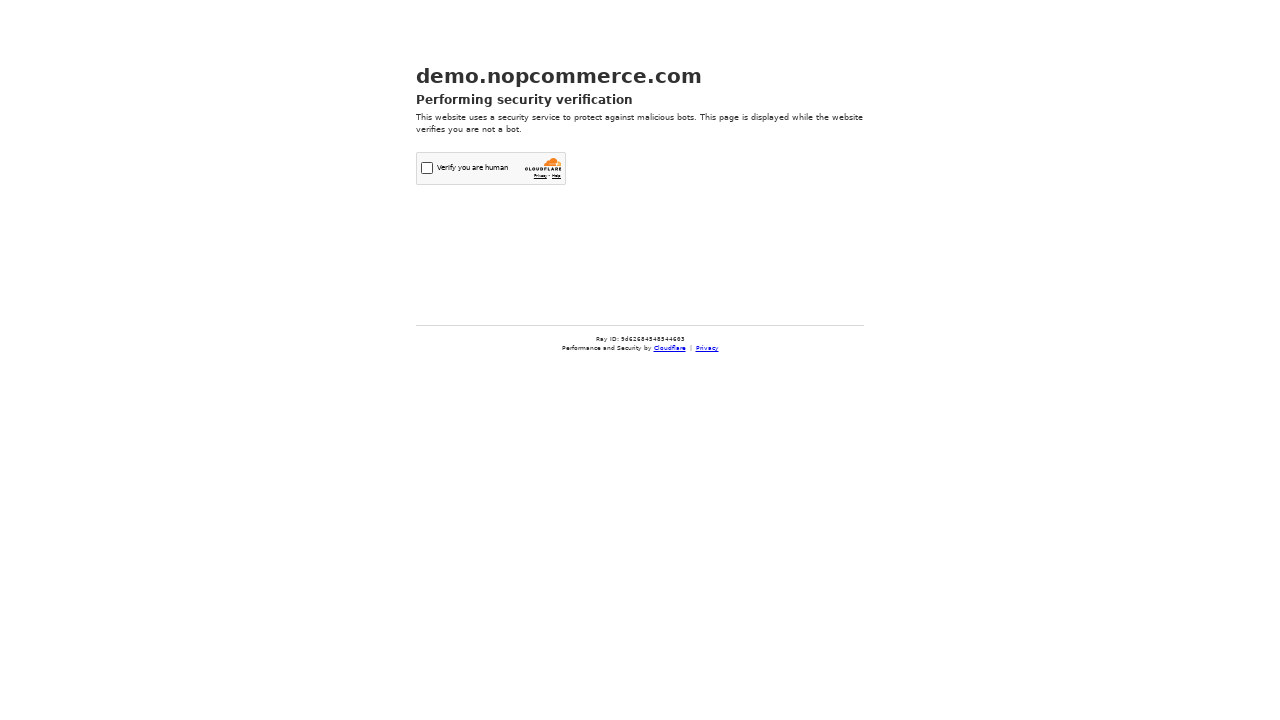